Tests that the Elements card on the DemoQA homepage is clickable and navigates to the Elements section

Starting URL: https://demoqa.com

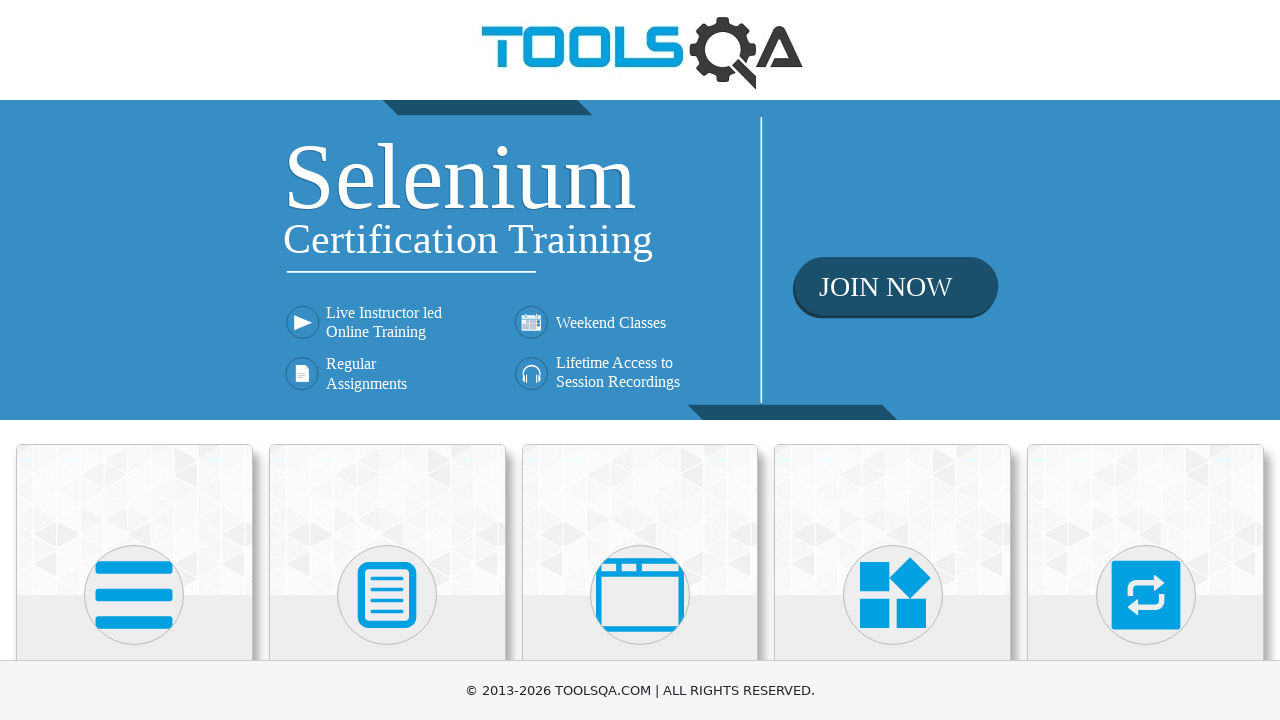

Navigated to DemoQA homepage
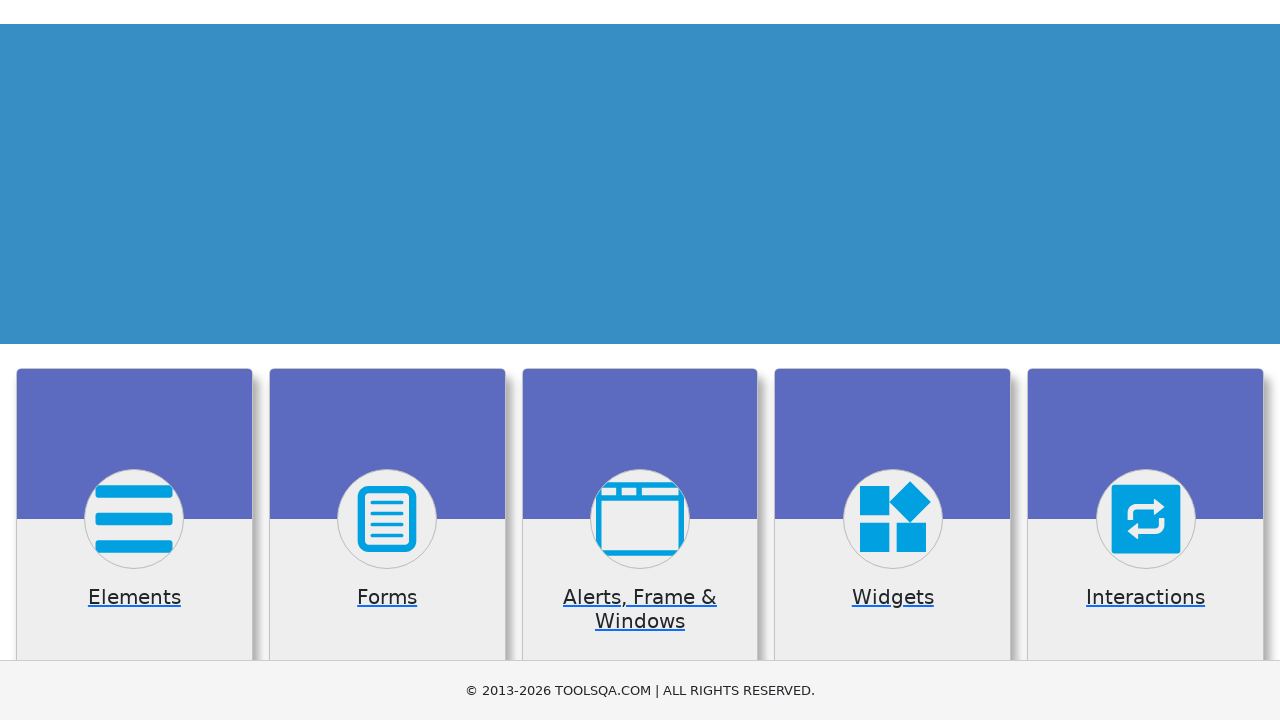

Clicked on the Elements card at (134, 520) on div.card:has-text('Elements')
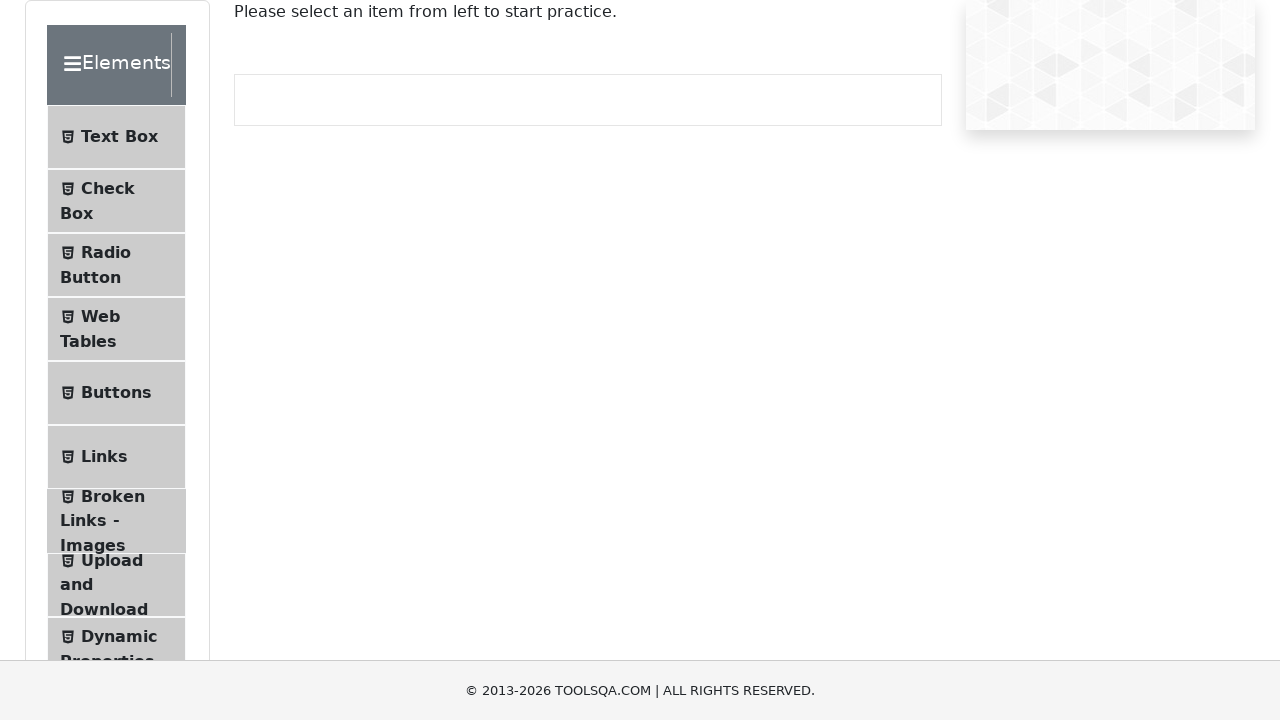

Elements page header loaded and verified
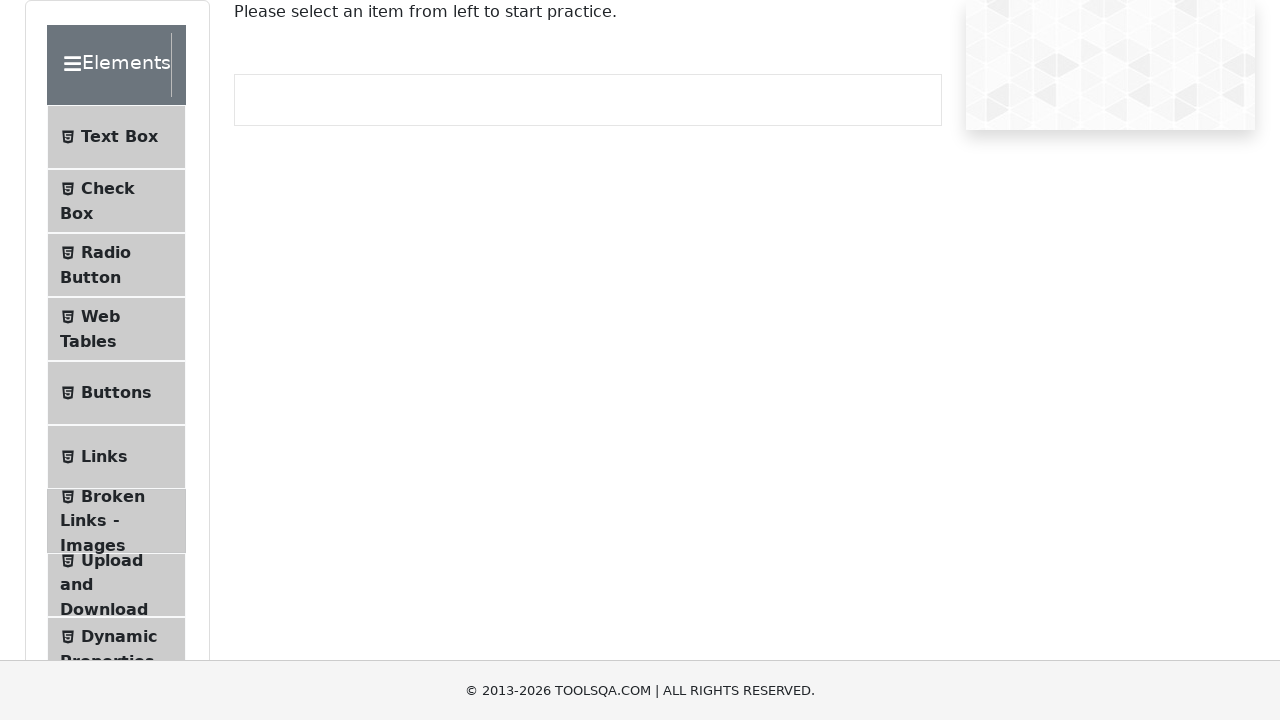

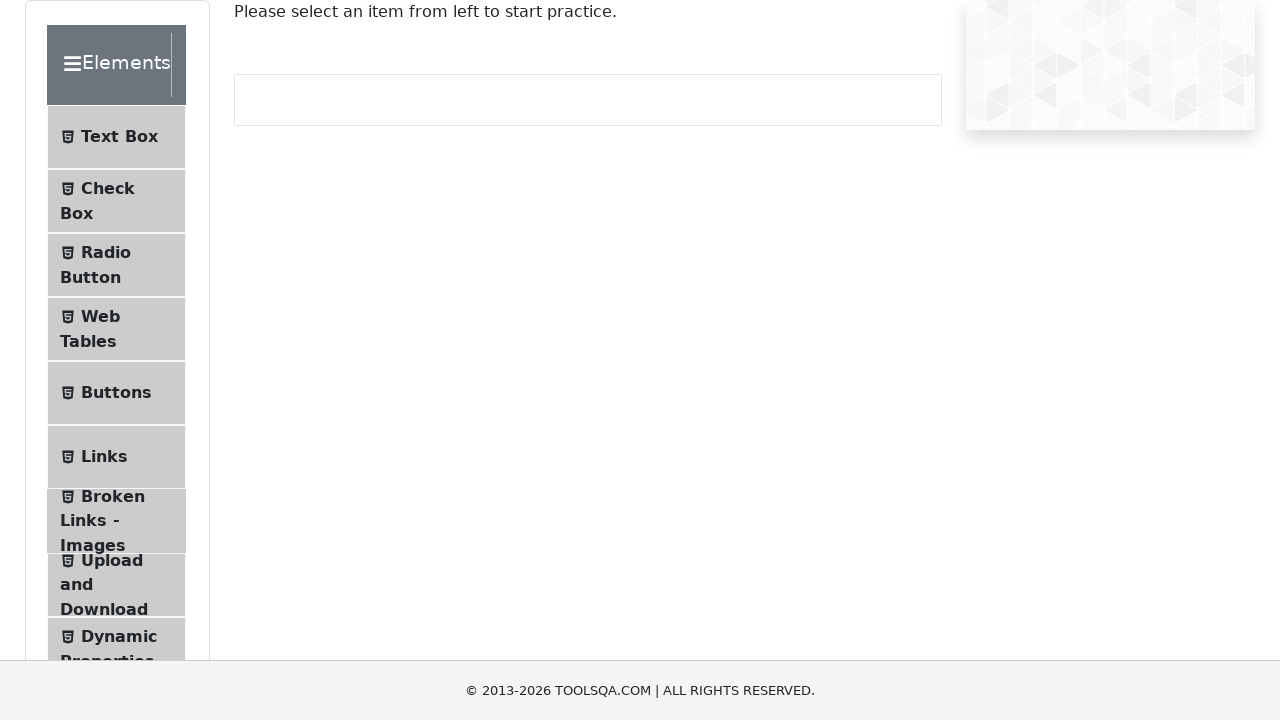